Tests the add/remove elements functionality by clicking the Add Element button, verifying the Delete button appears, then clicking Delete to remove it

Starting URL: https://the-internet.herokuapp.com/add_remove_elements/

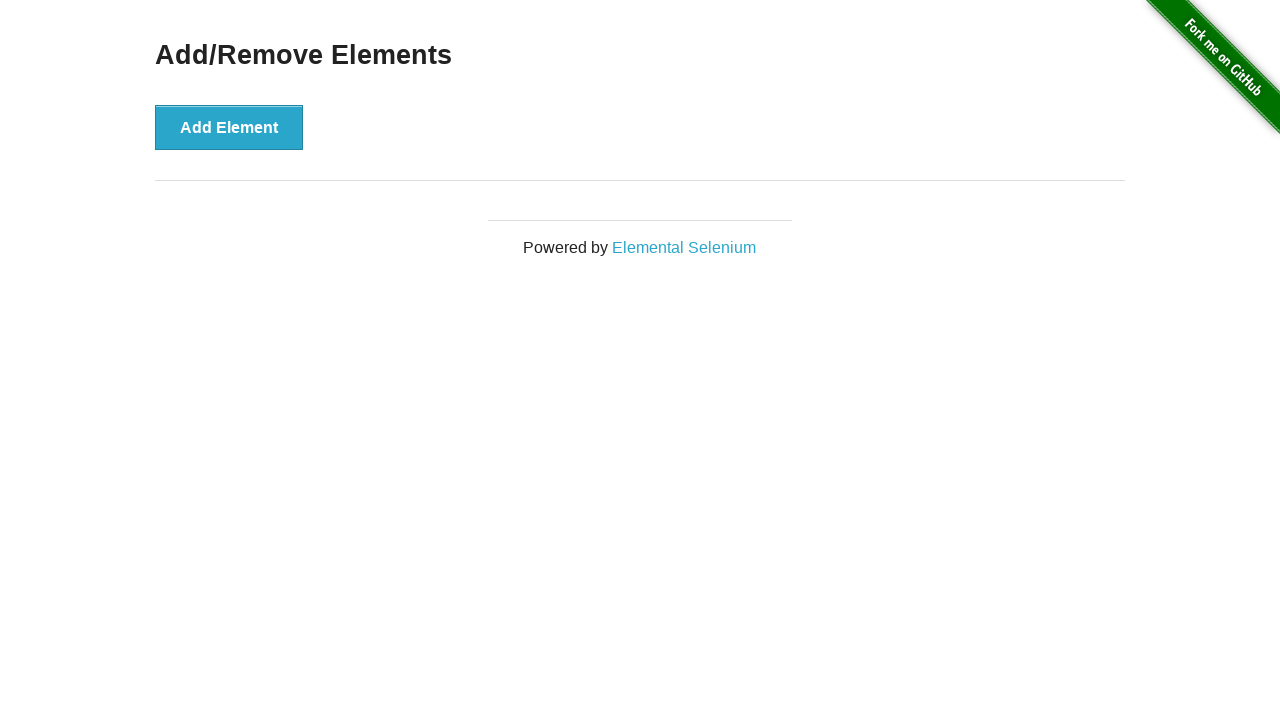

Clicked Add Element button at (229, 127) on text='Add Element'
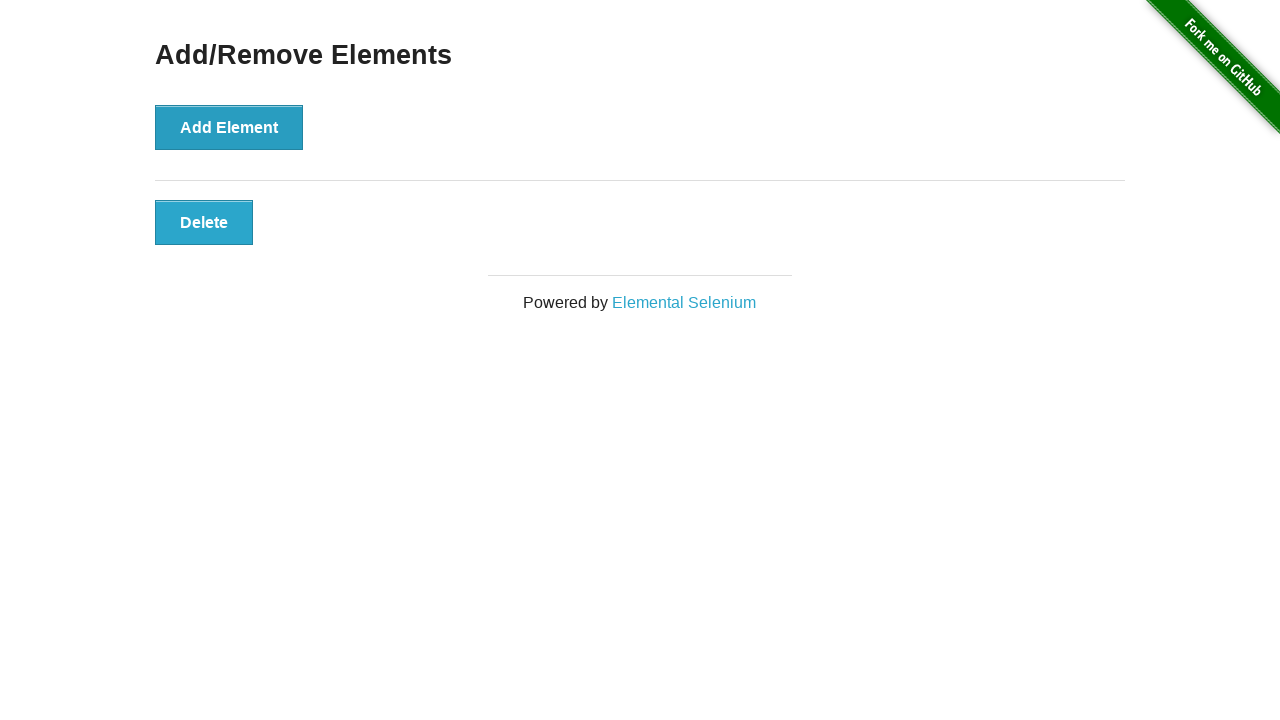

Delete button appeared and is visible
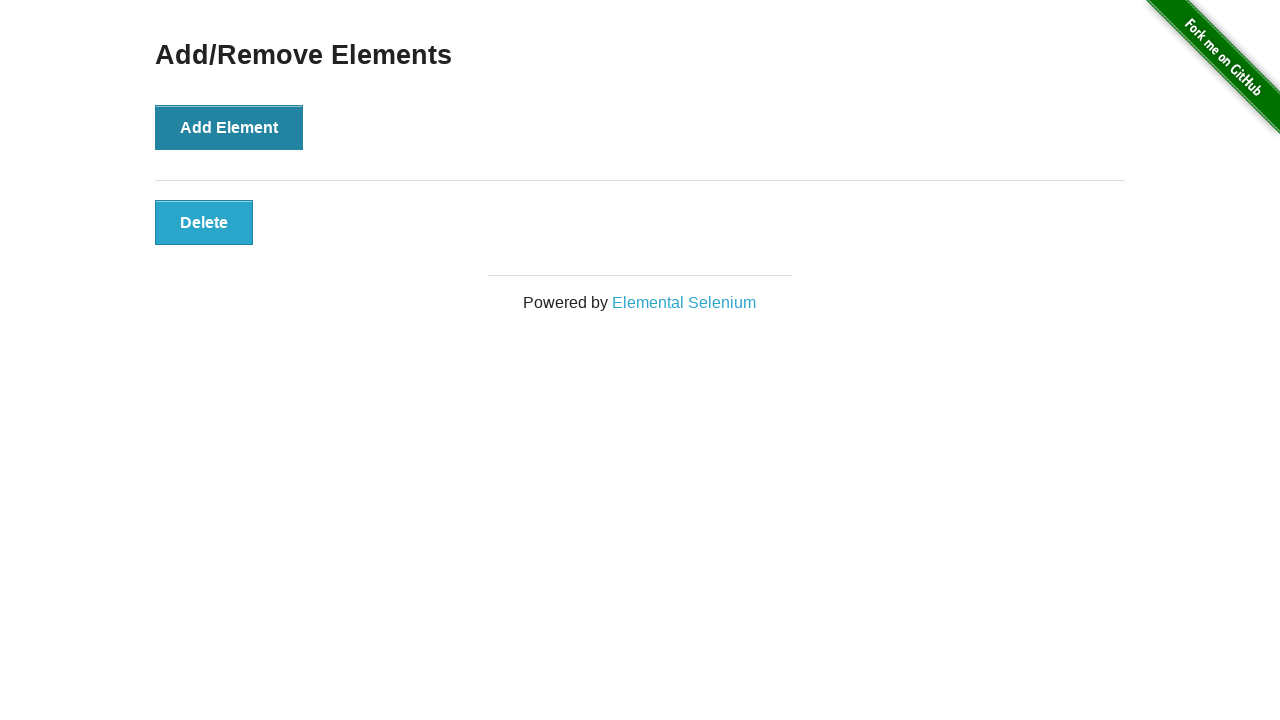

Clicked Delete button to remove the element at (204, 222) on text='Delete'
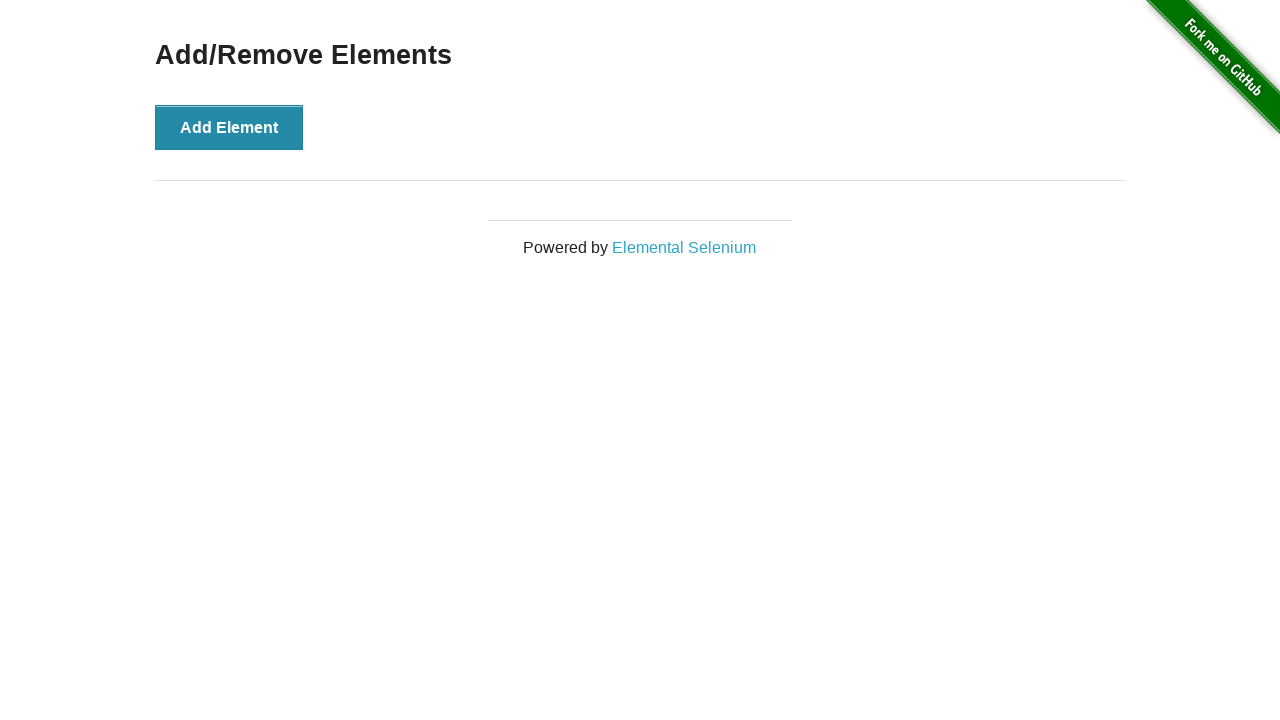

Verified Add/Remove Elements heading is still visible after deletion
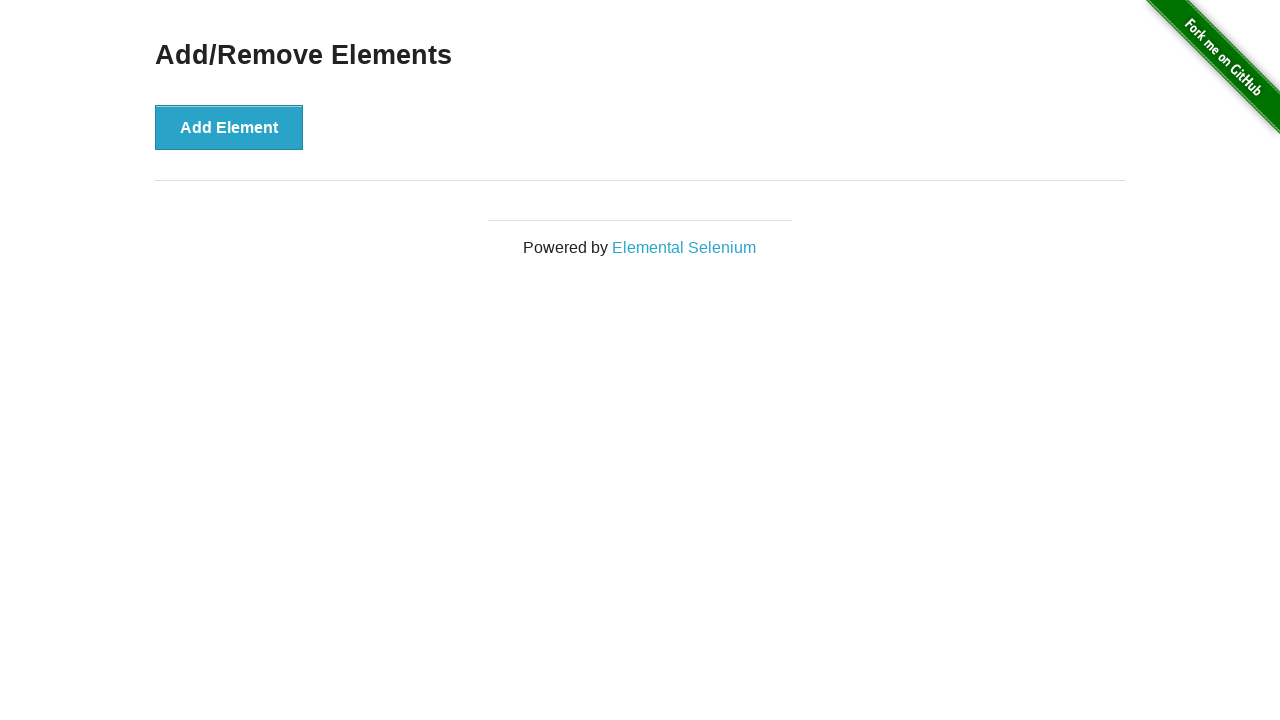

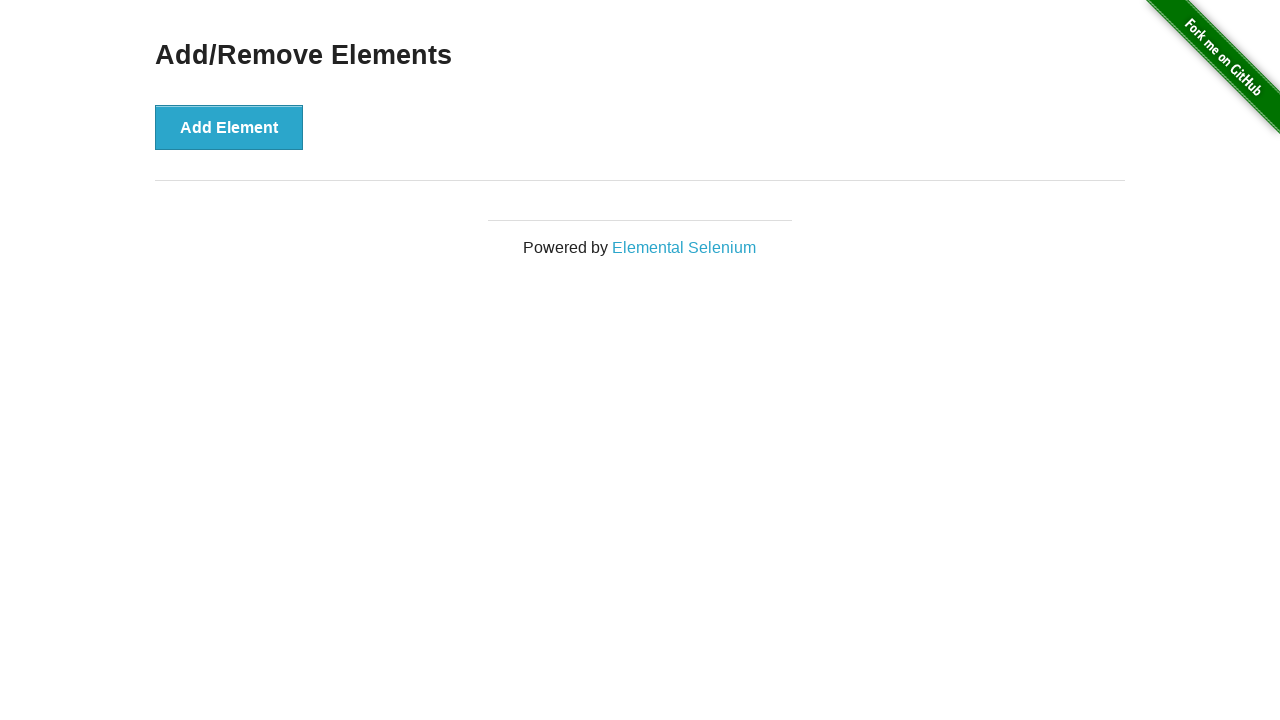